Tests the complete e-commerce flow on DemoBlaze by adding an iPhone and MacBook to cart, then completing the checkout process with order placement and purchase confirmation.

Starting URL: https://www.demoblaze.com/index.html

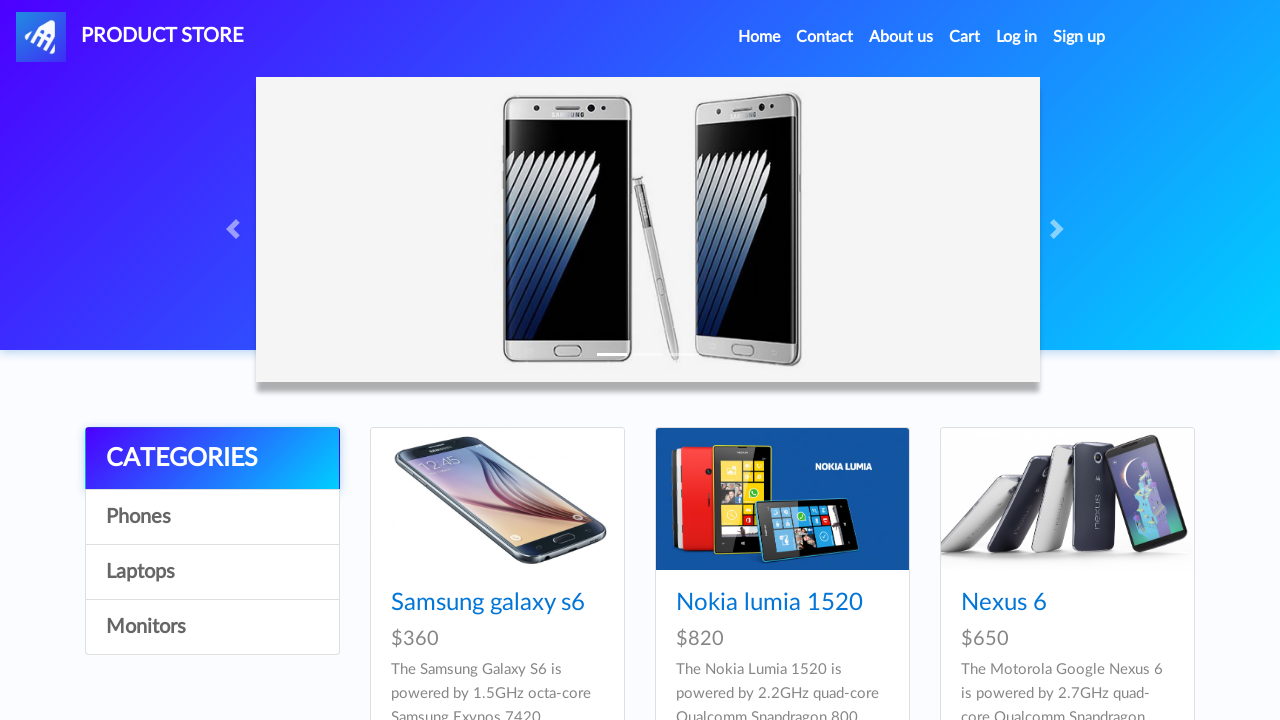

Clicked on iPhone 6 32gb product at (752, 361) on xpath=//a[normalize-space()='Iphone 6 32gb']
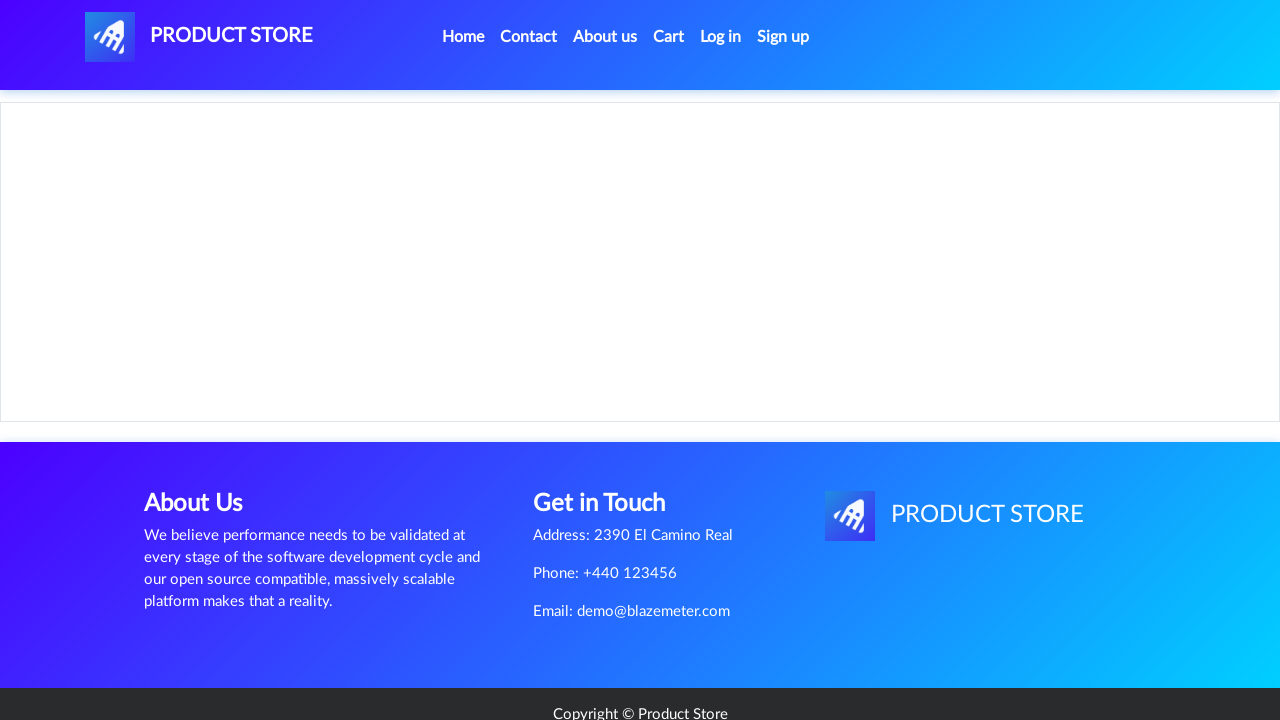

Clicked Add to cart button for iPhone at (610, 440) on xpath=//a[normalize-space()='Add to cart']
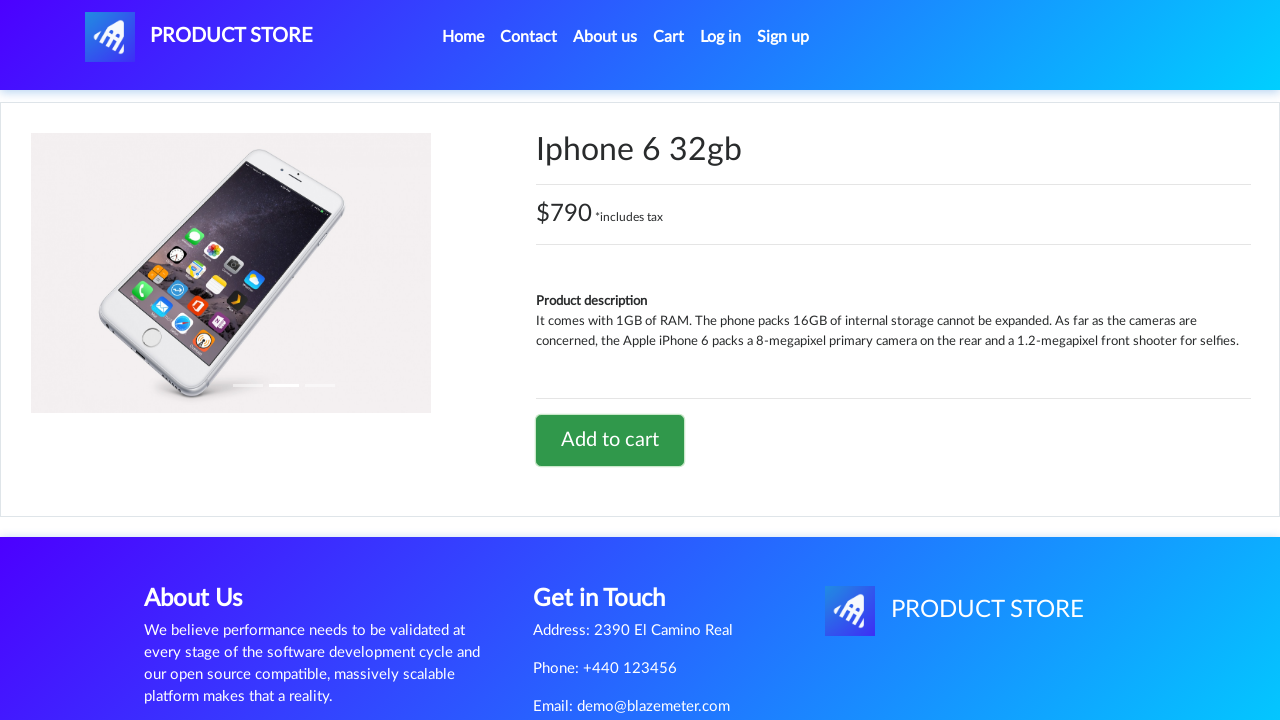

Waited 2 seconds for alert popup
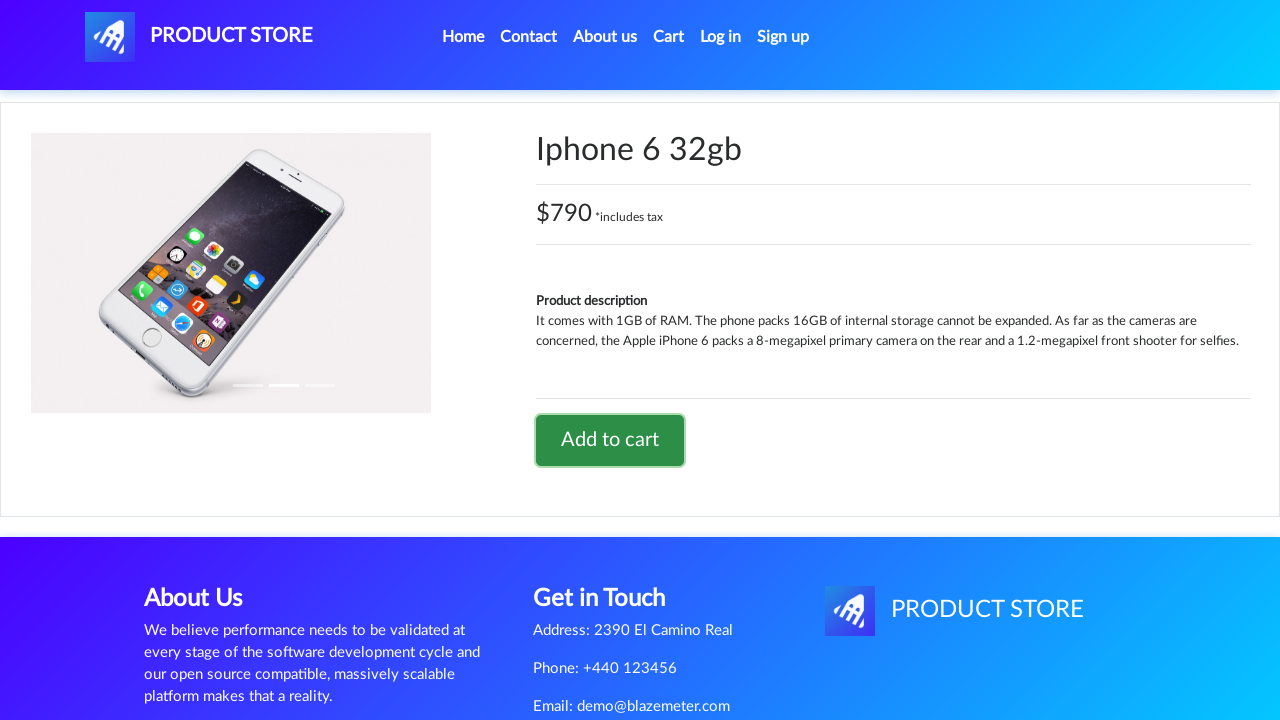

Set up dialog handler to accept alerts
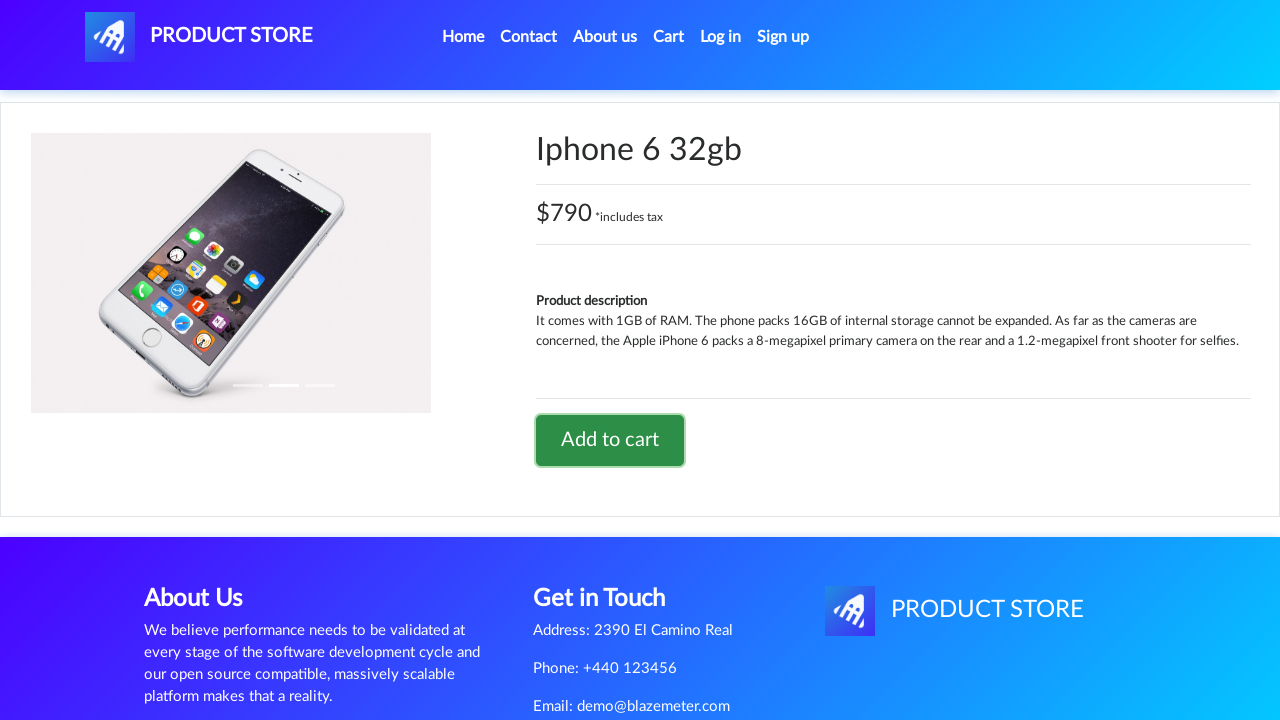

Re-clicked Add to cart button at (610, 440) on xpath=//a[normalize-space()='Add to cart']
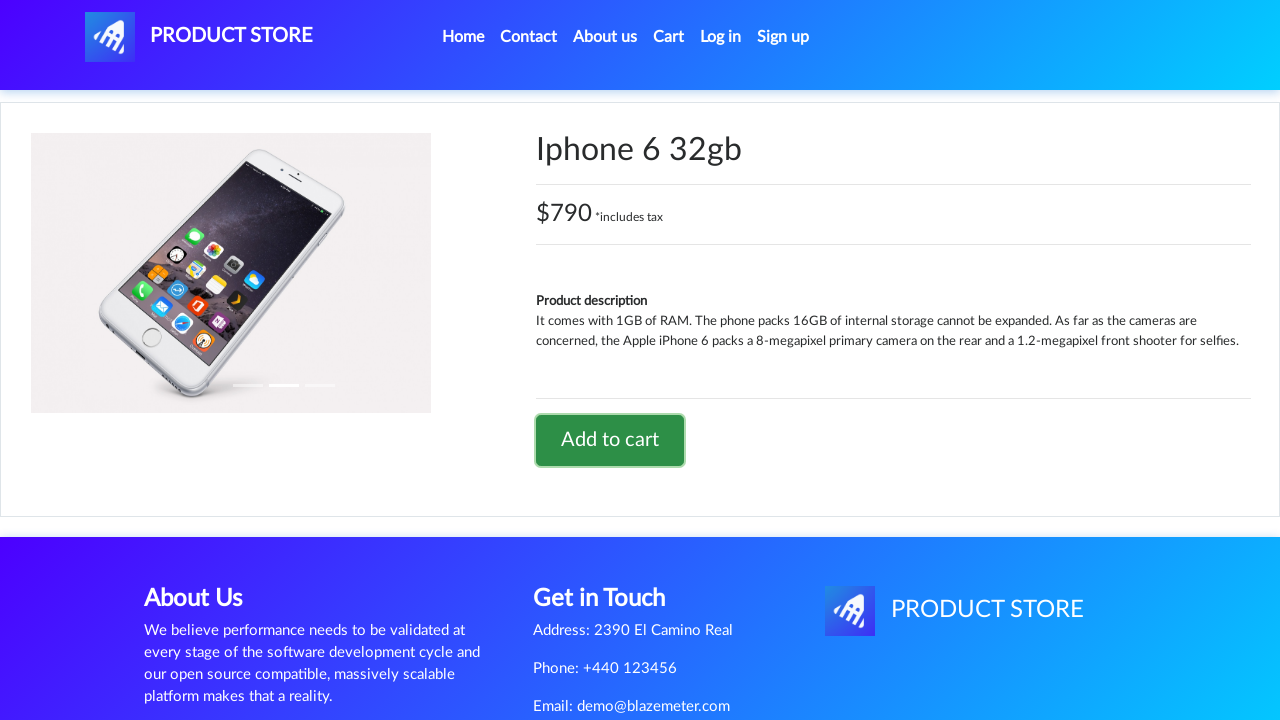

Waited 1 second for alert confirmation
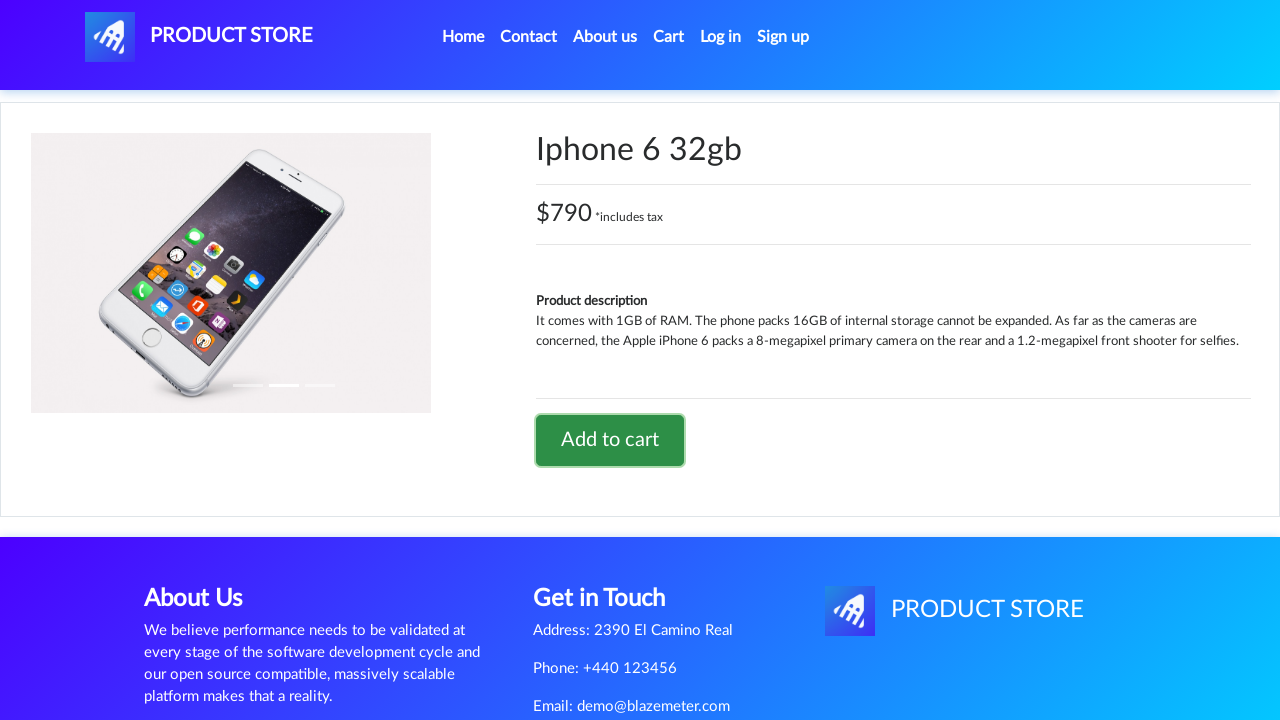

Clicked Home link to navigate back to homepage at (463, 37) on xpath=//a[text()='Home ']
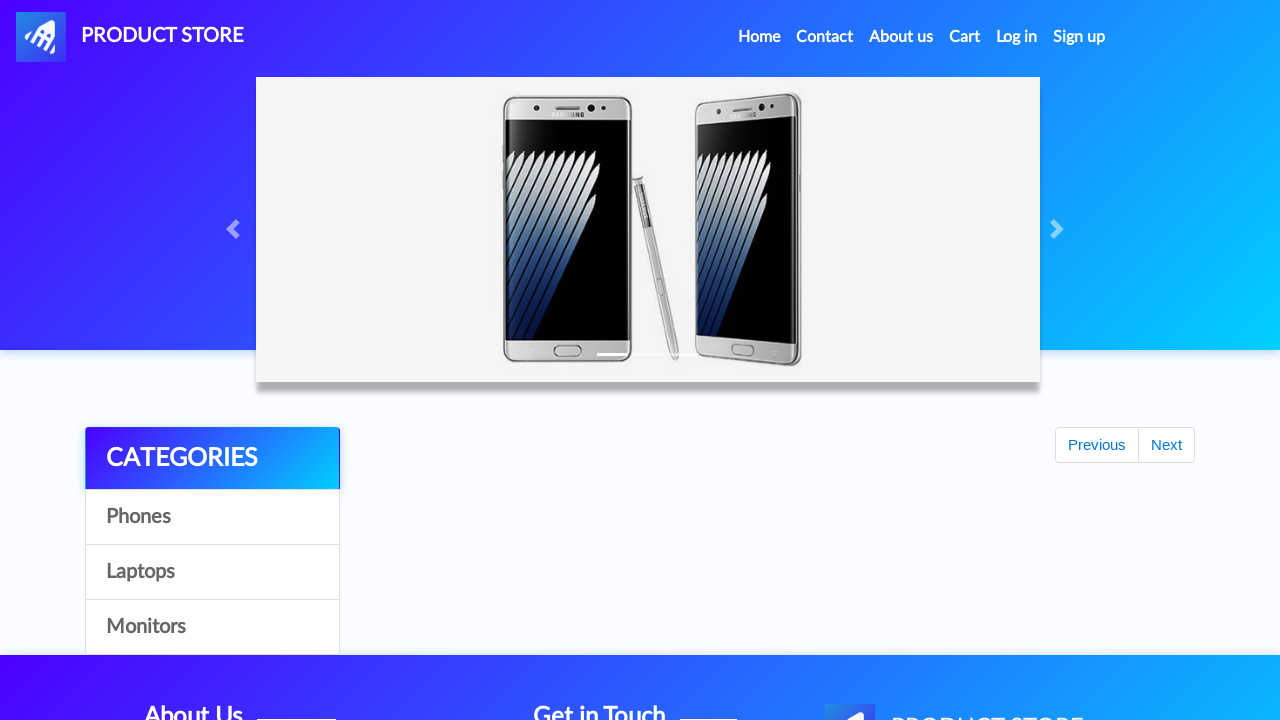

Clicked on Laptops category at (212, 572) on xpath=//a[text()='Laptops']
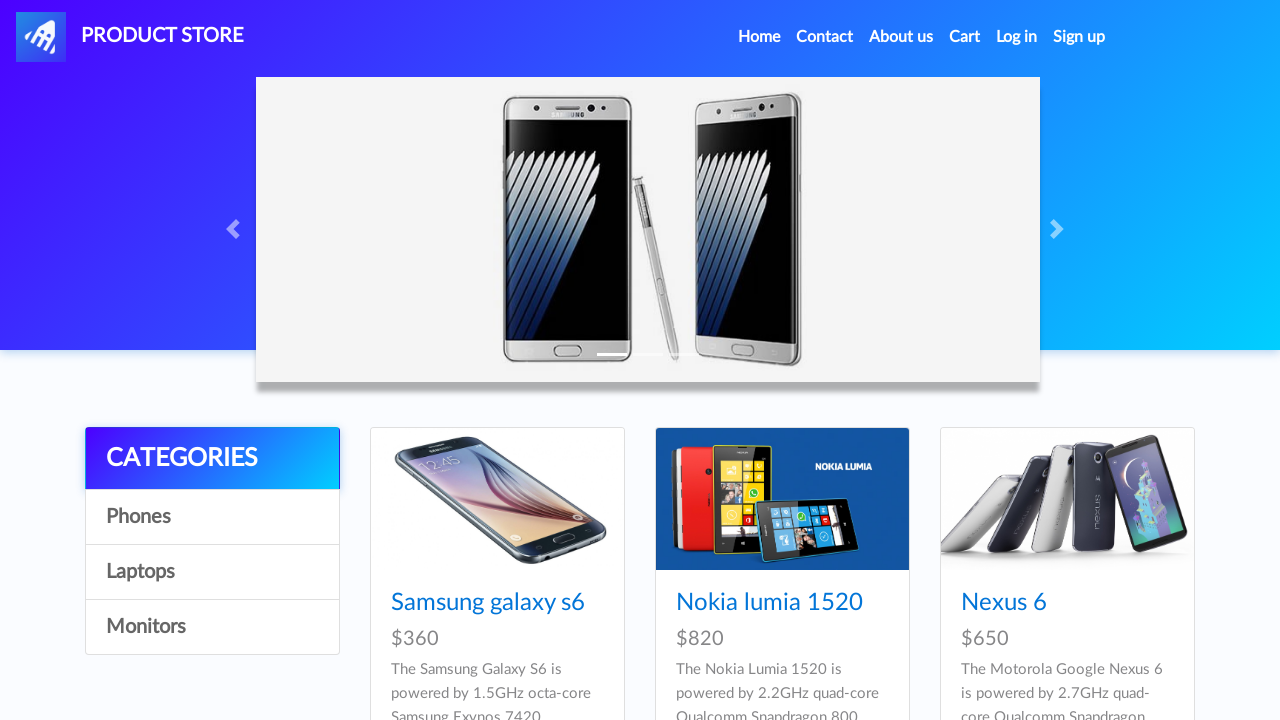

MacBook air product link loaded
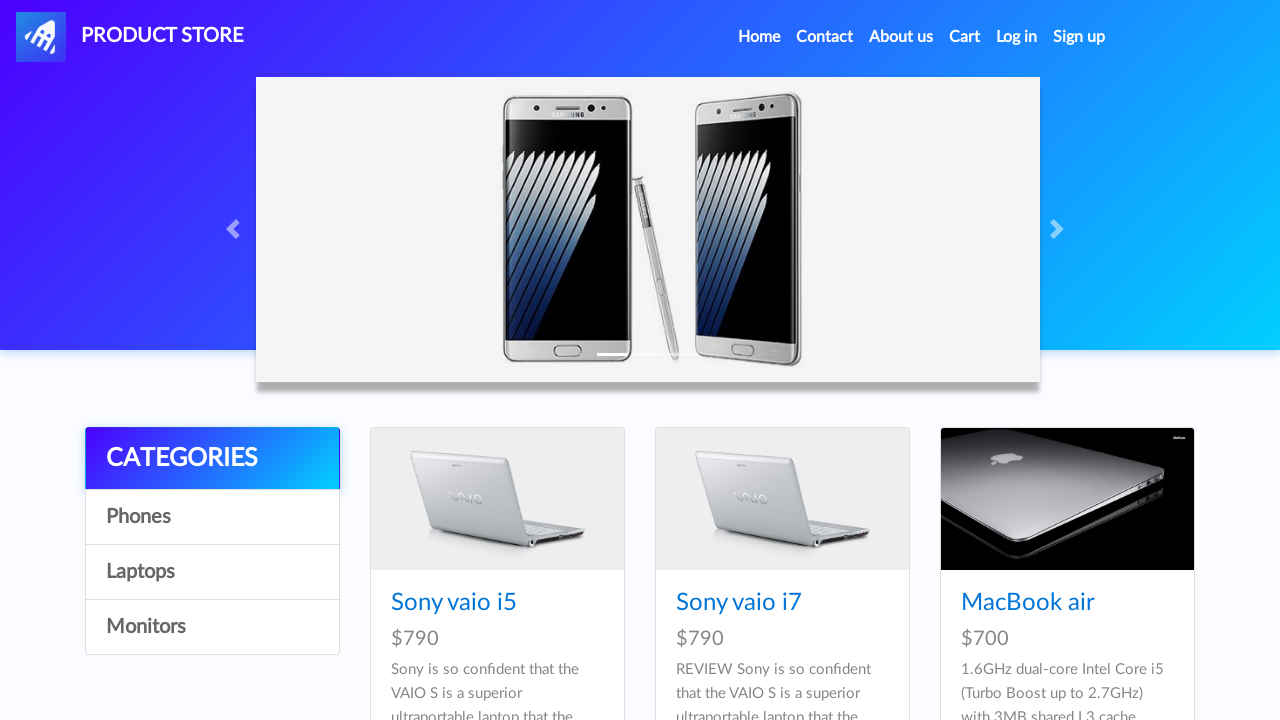

Clicked on MacBook air product at (1028, 603) on xpath=//a[normalize-space()='MacBook air']
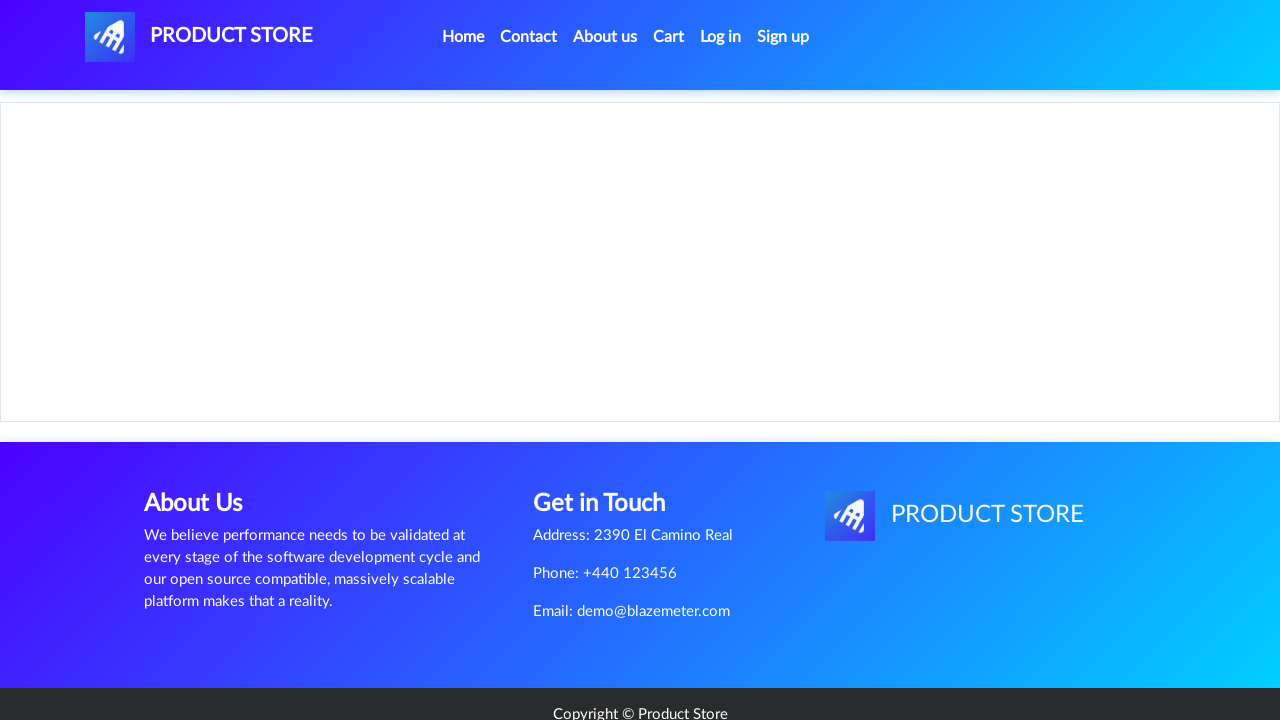

Clicked Add to cart button for MacBook air at (610, 440) on xpath=//a[normalize-space()='Add to cart']
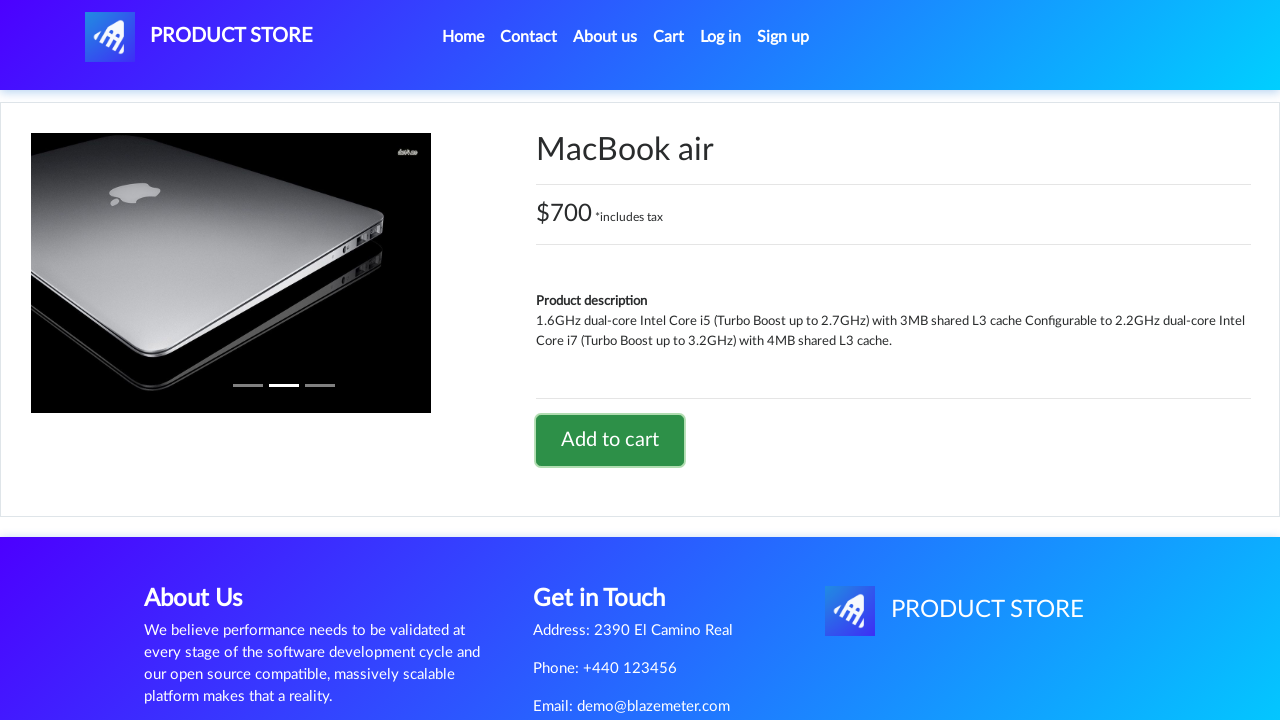

Waited 2 seconds for MacBook cart alert
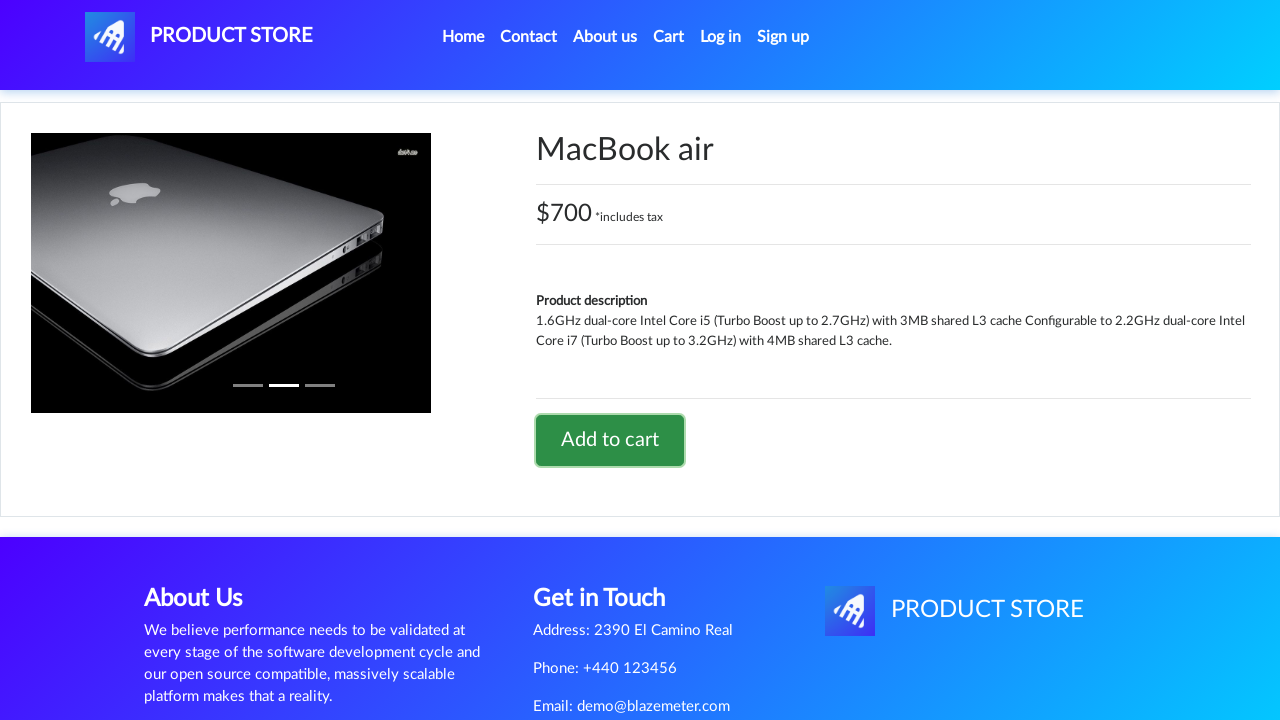

Clicked on Cart to view items at (669, 37) on xpath=//a[@id='cartur']
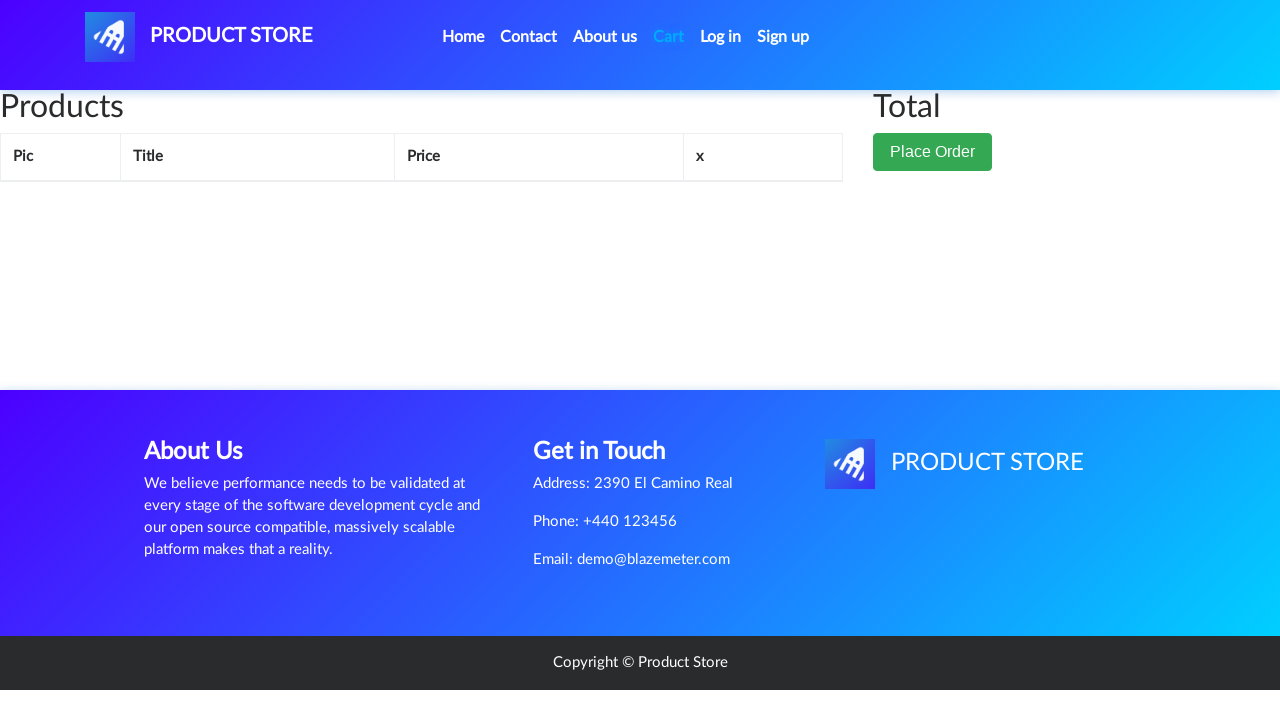

Place Order button loaded
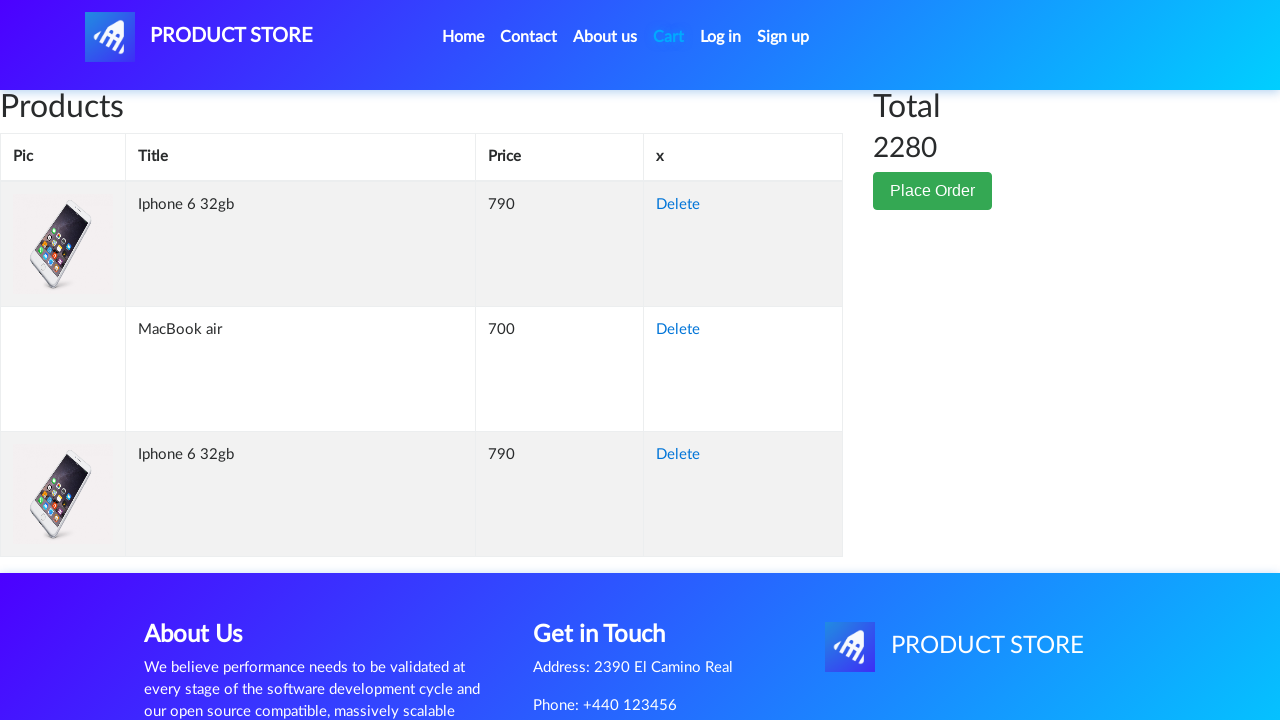

Clicked Place Order button at (933, 191) on xpath=//button[normalize-space()='Place Order']
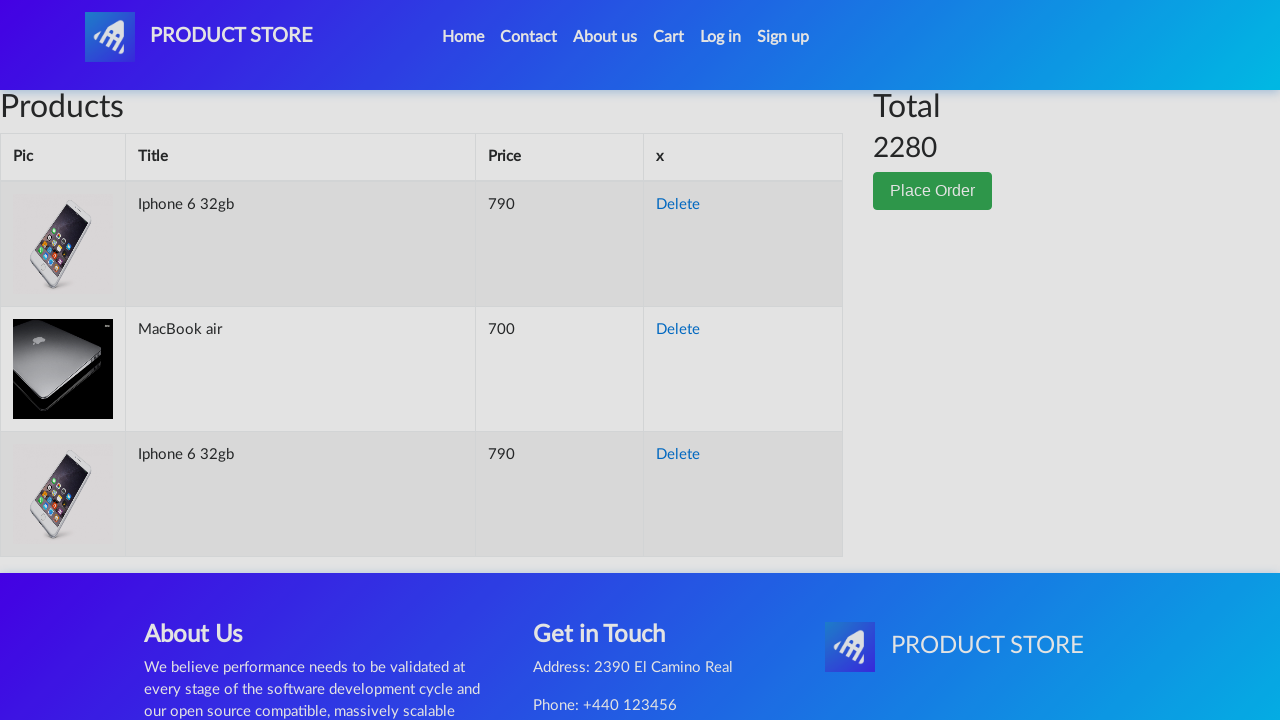

Order form name field loaded
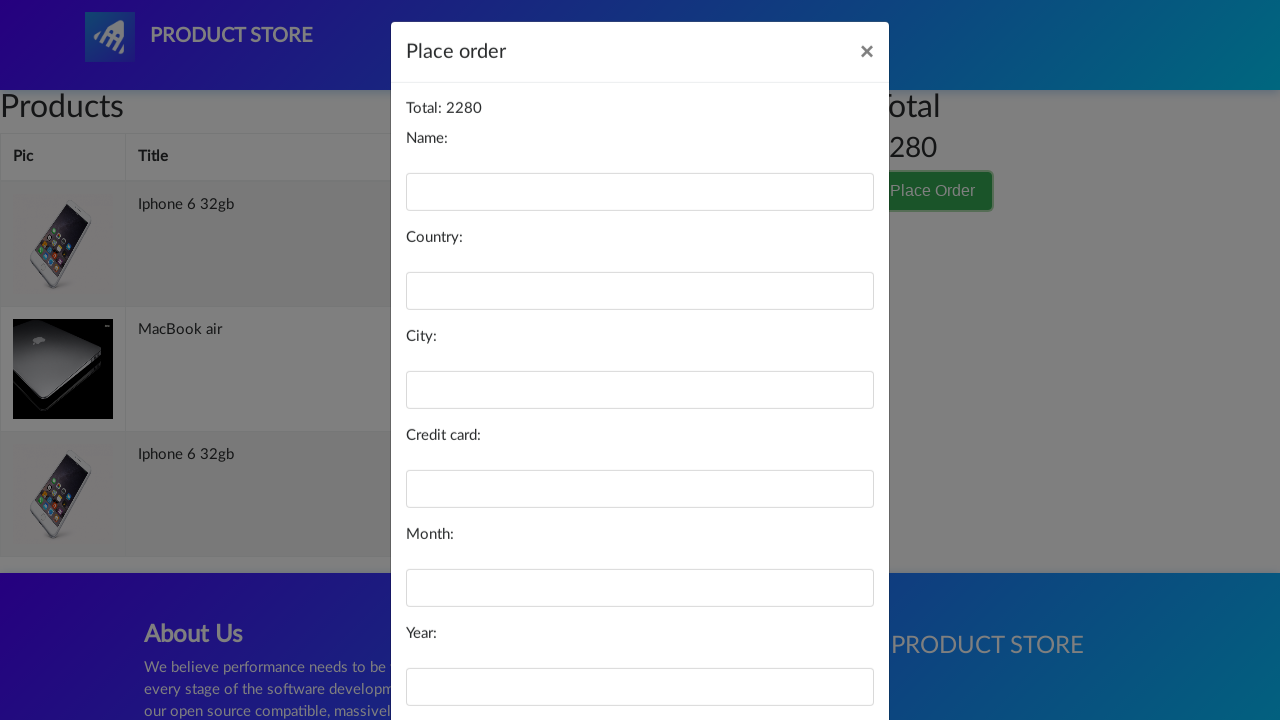

Filled in customer name: Michael Johnson on //input[@id='name']
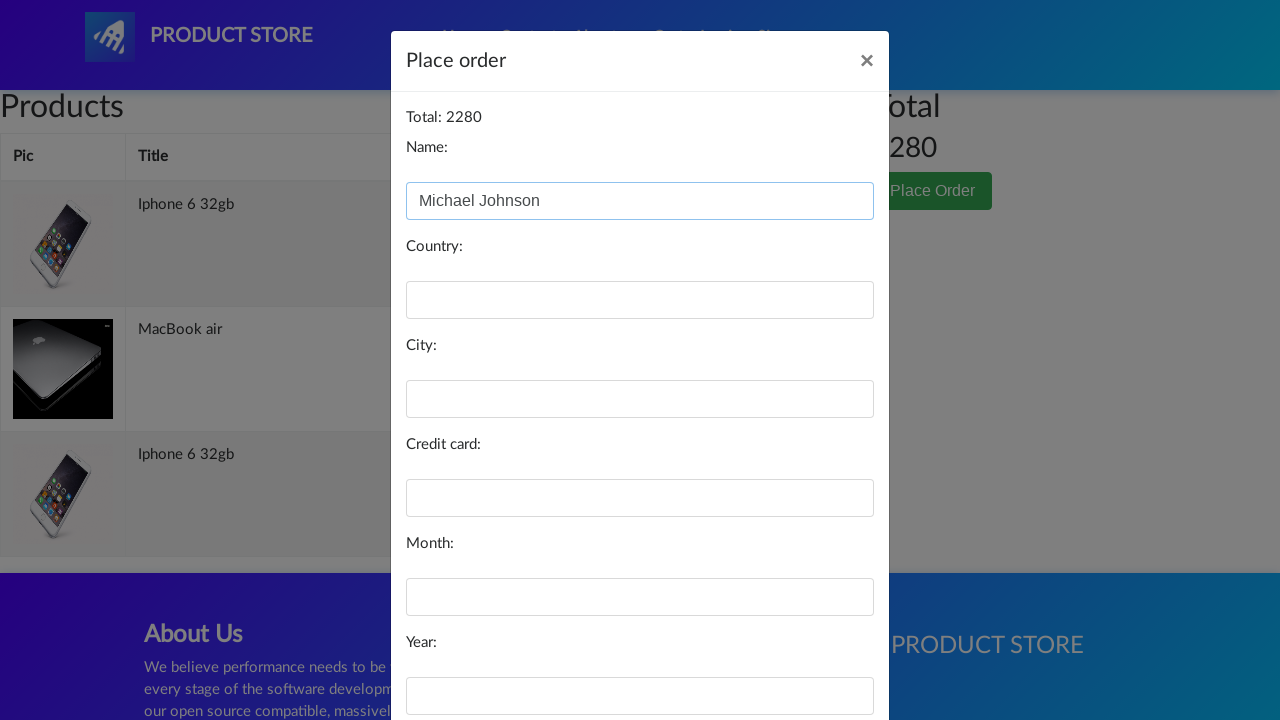

Filled in country: United States on //input[@id='country']
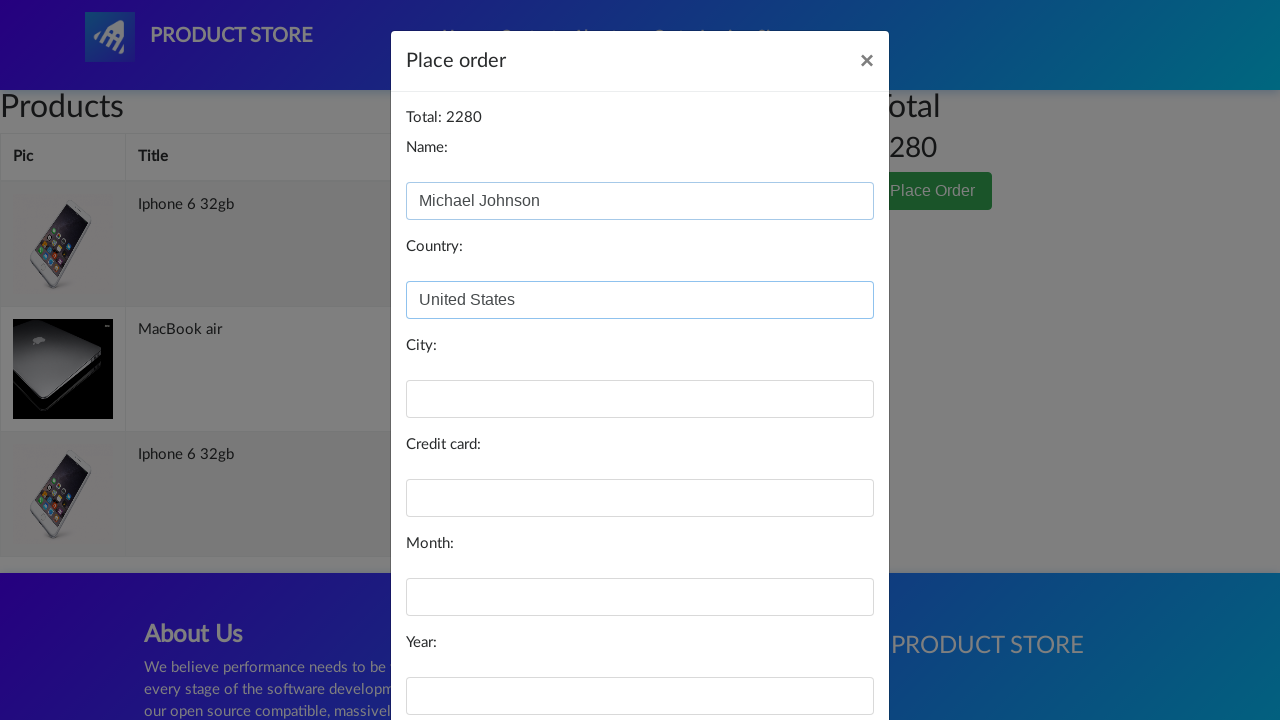

Filled in city: New York on //input[@id='city']
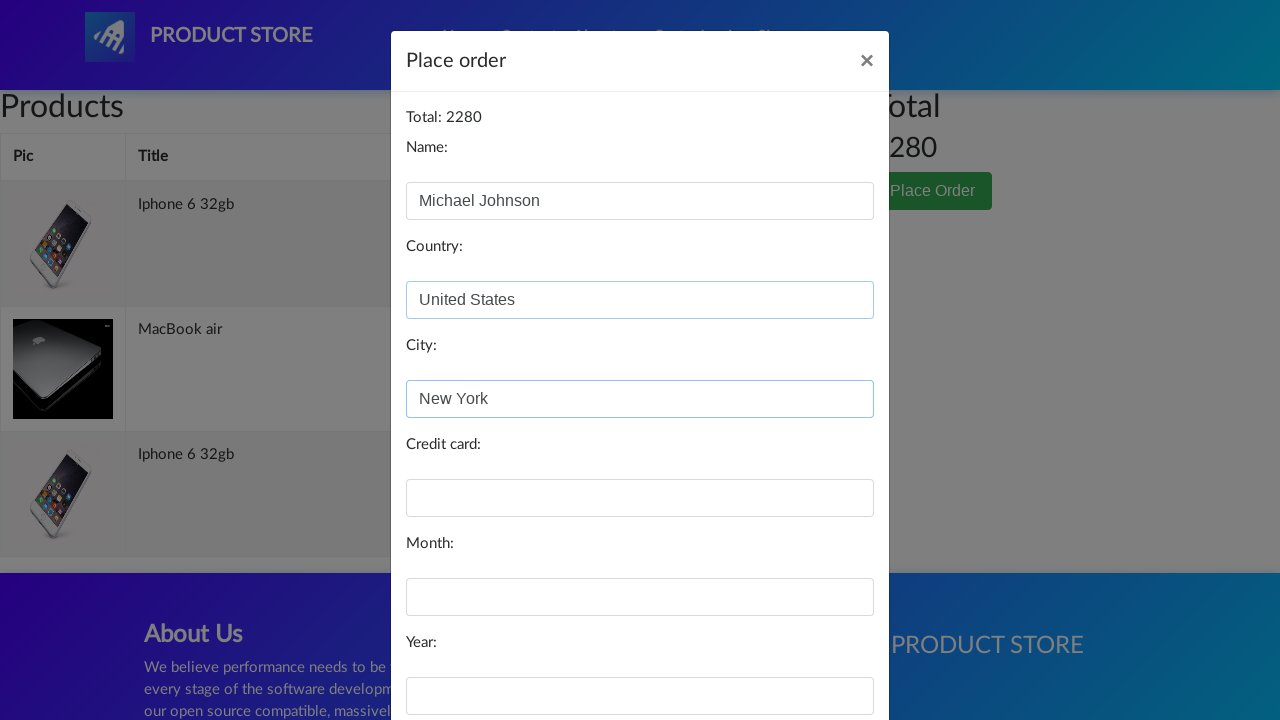

Filled in credit card number: 4532 8891 2244 5567 on //input[@id='card']
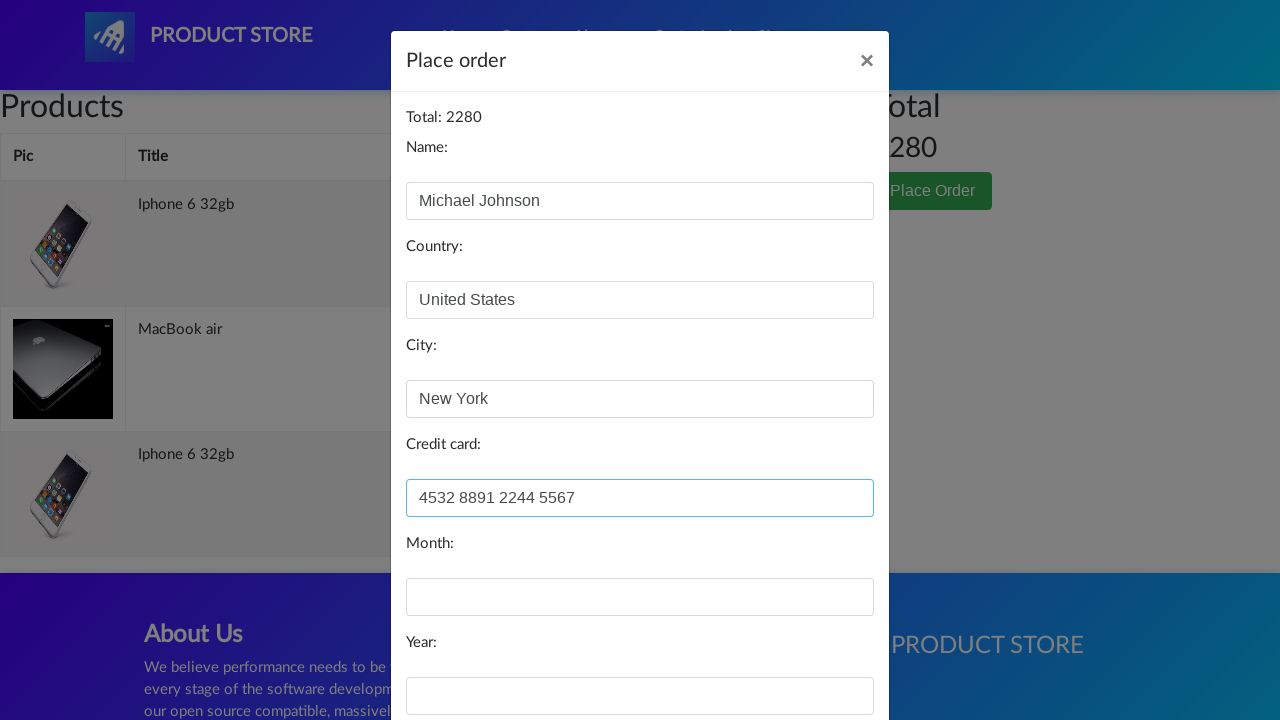

Filled in expiry month: September on //input[@id='month']
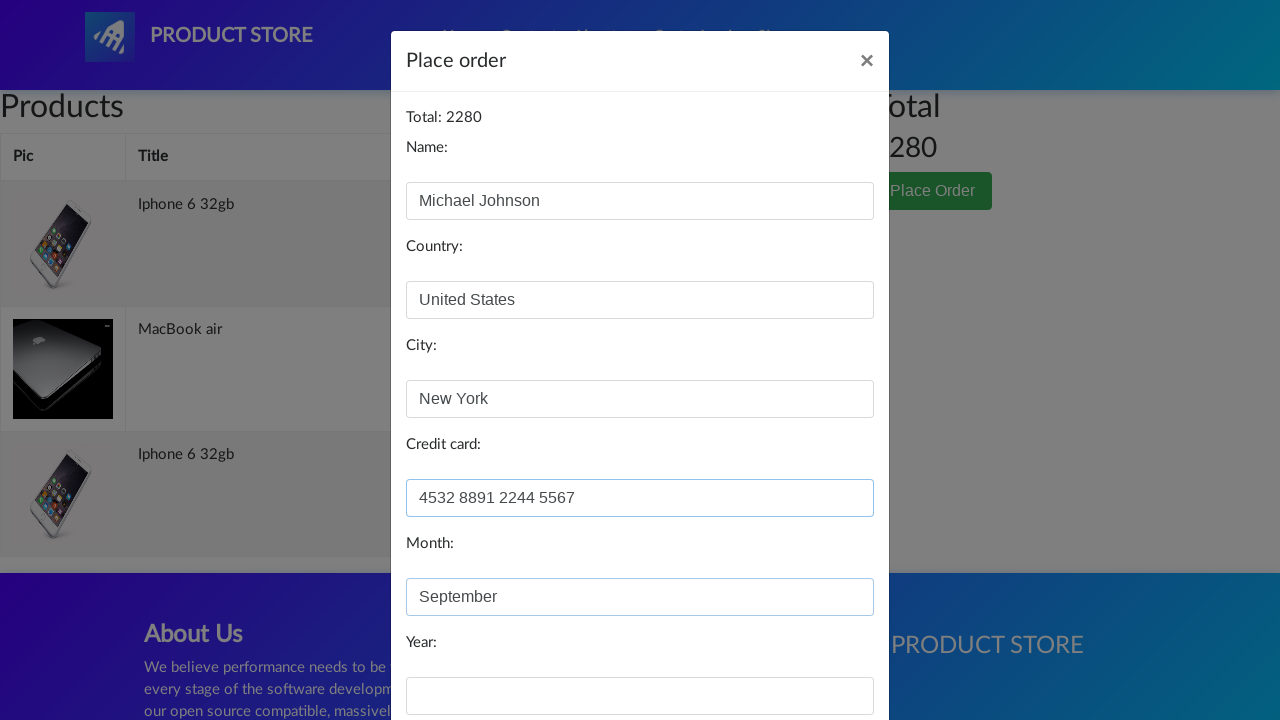

Filled in expiry year: 2026 on //input[@id='year']
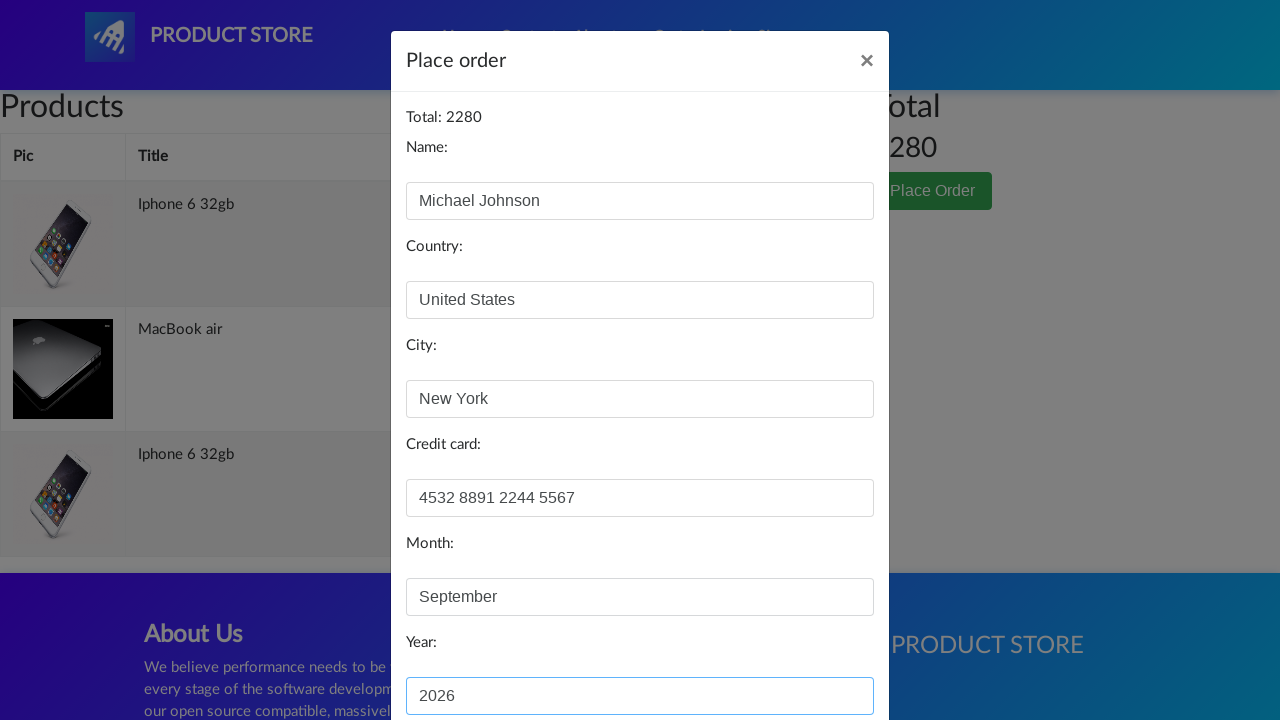

Clicked Purchase button to complete transaction at (823, 655) on xpath=//button[normalize-space()='Purchase']
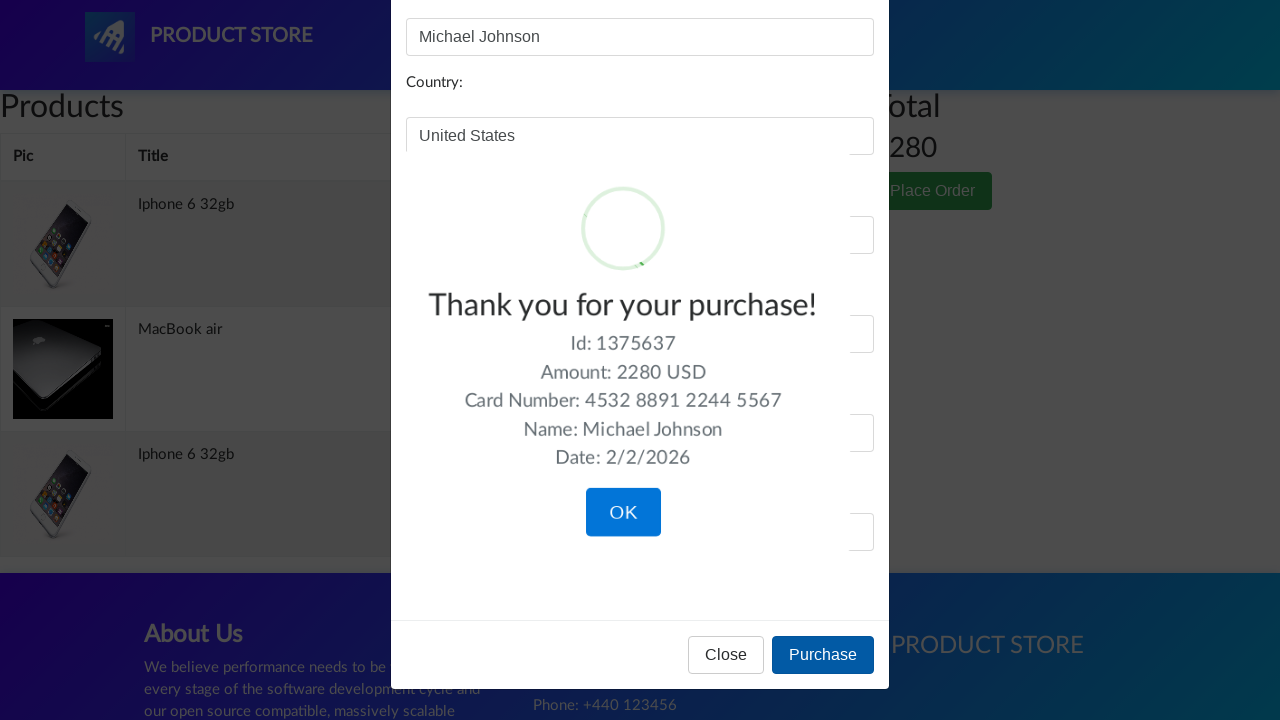

Purchase confirmation dialog loaded
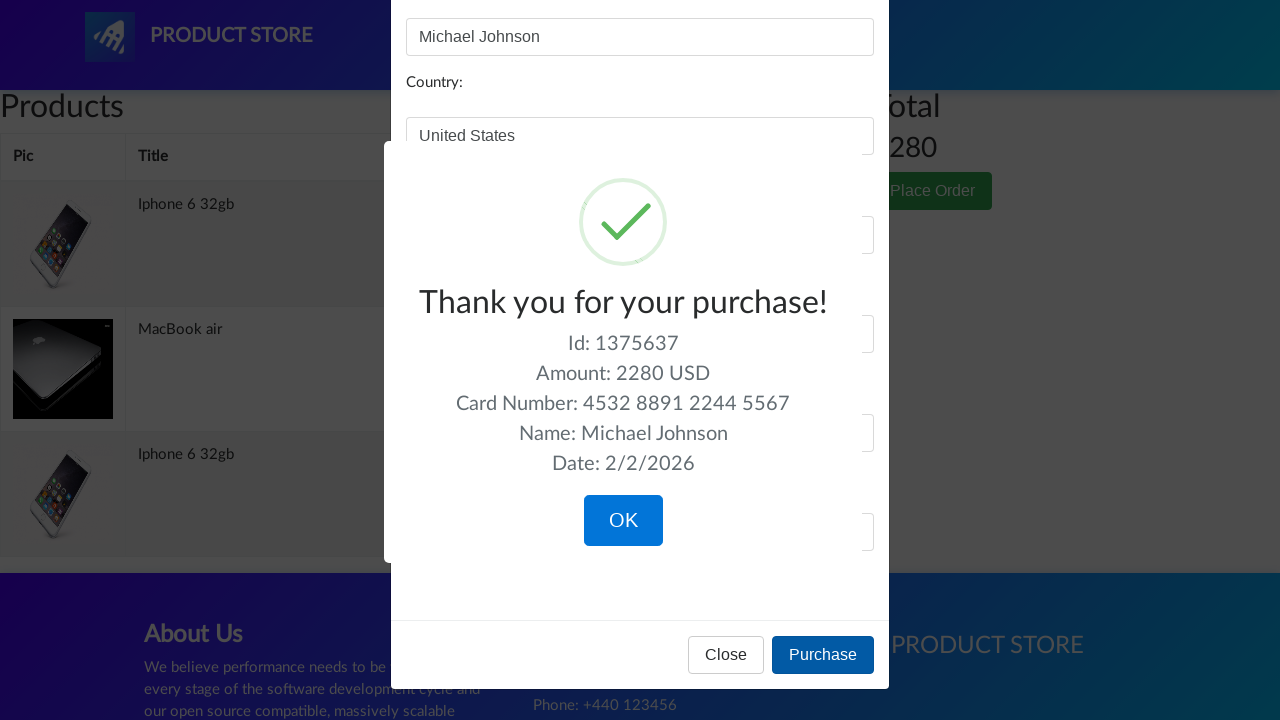

Clicked OK to confirm purchase completion at (623, 521) on xpath=//button[normalize-space()='OK']
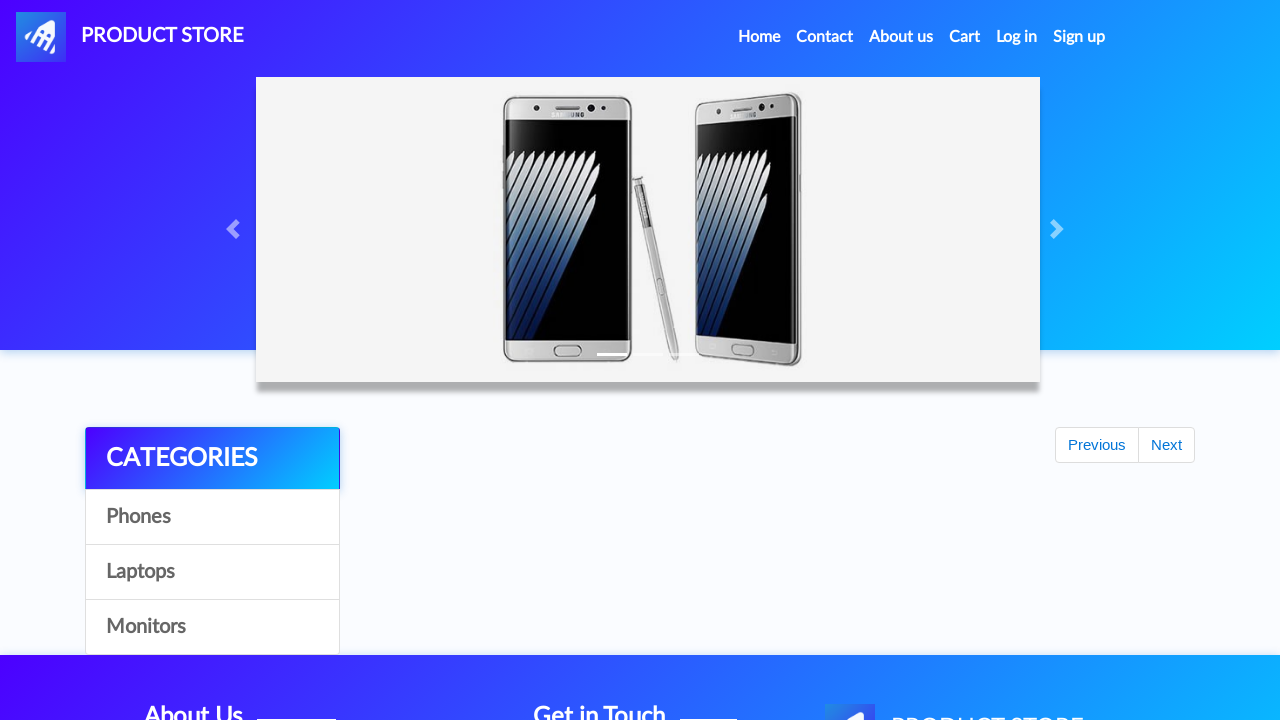

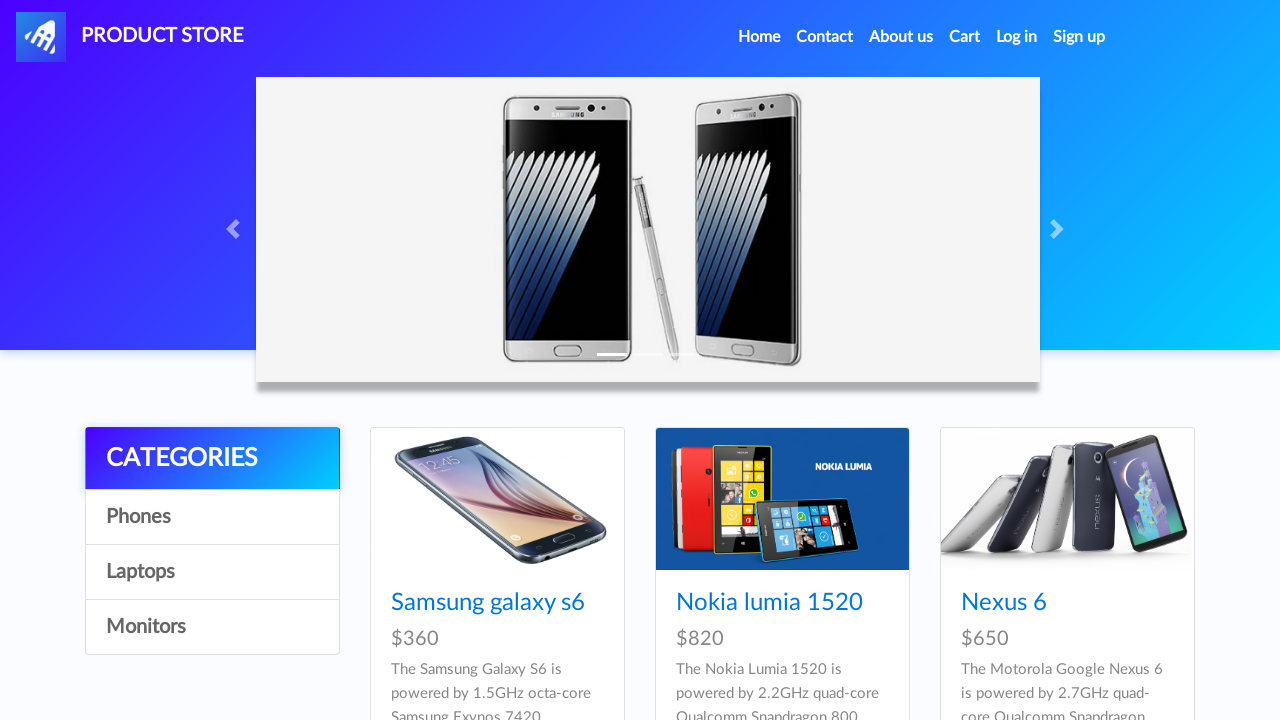